Tests drag selection functionality by clicking and dragging from element 1 to element 4 on a selectable grid demo

Starting URL: https://jqueryui.com/resources/demos/selectable/display-grid.html

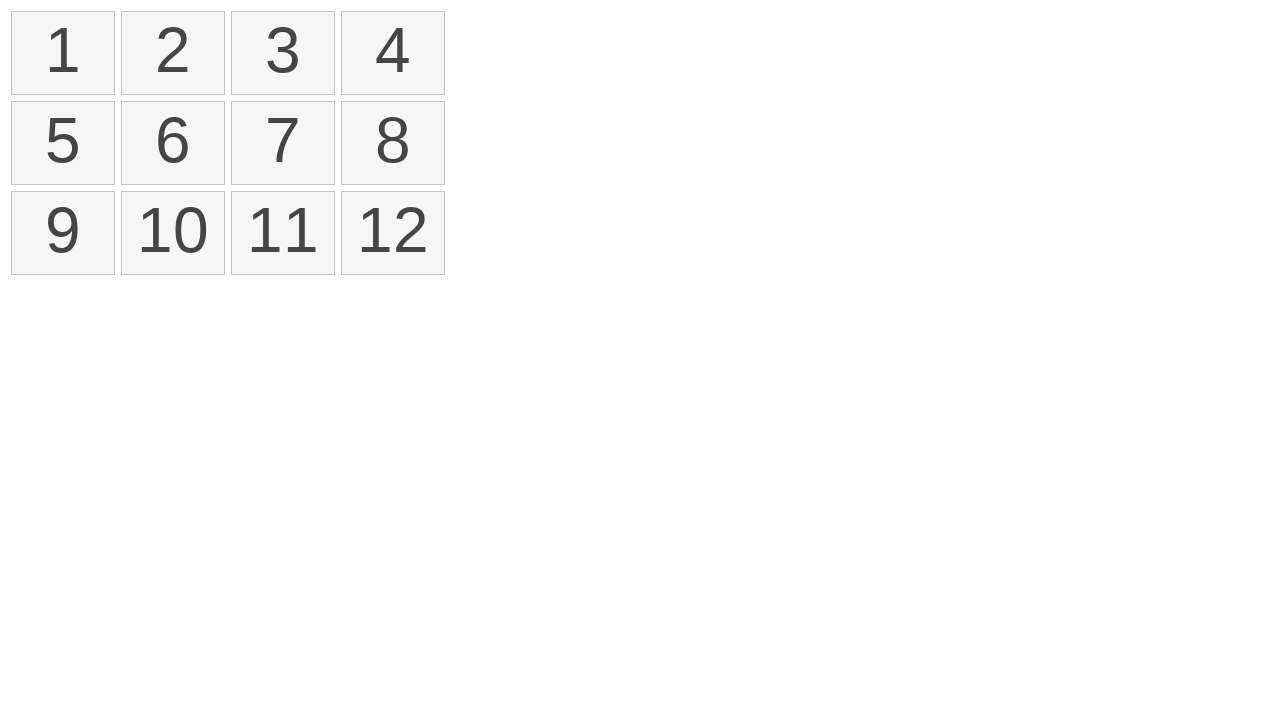

Waited for selectable grid to load - element 1 is visible
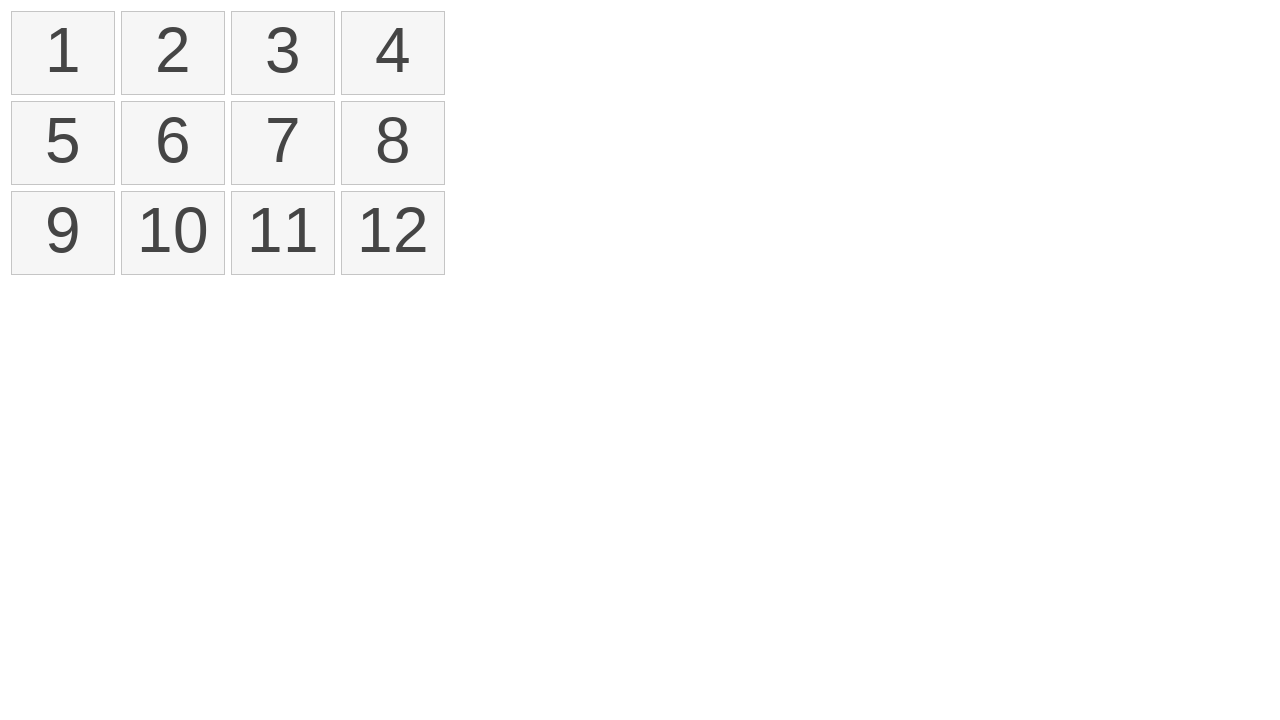

Located element 1 on the grid
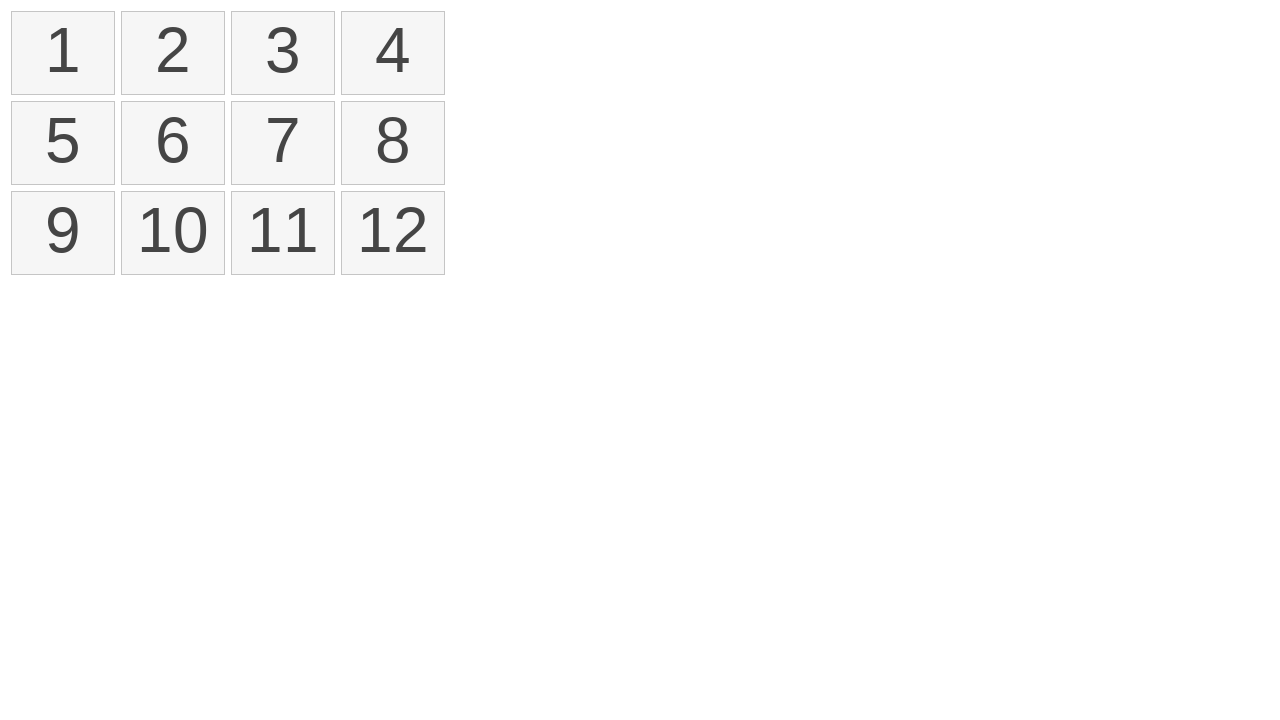

Located element 4 on the grid
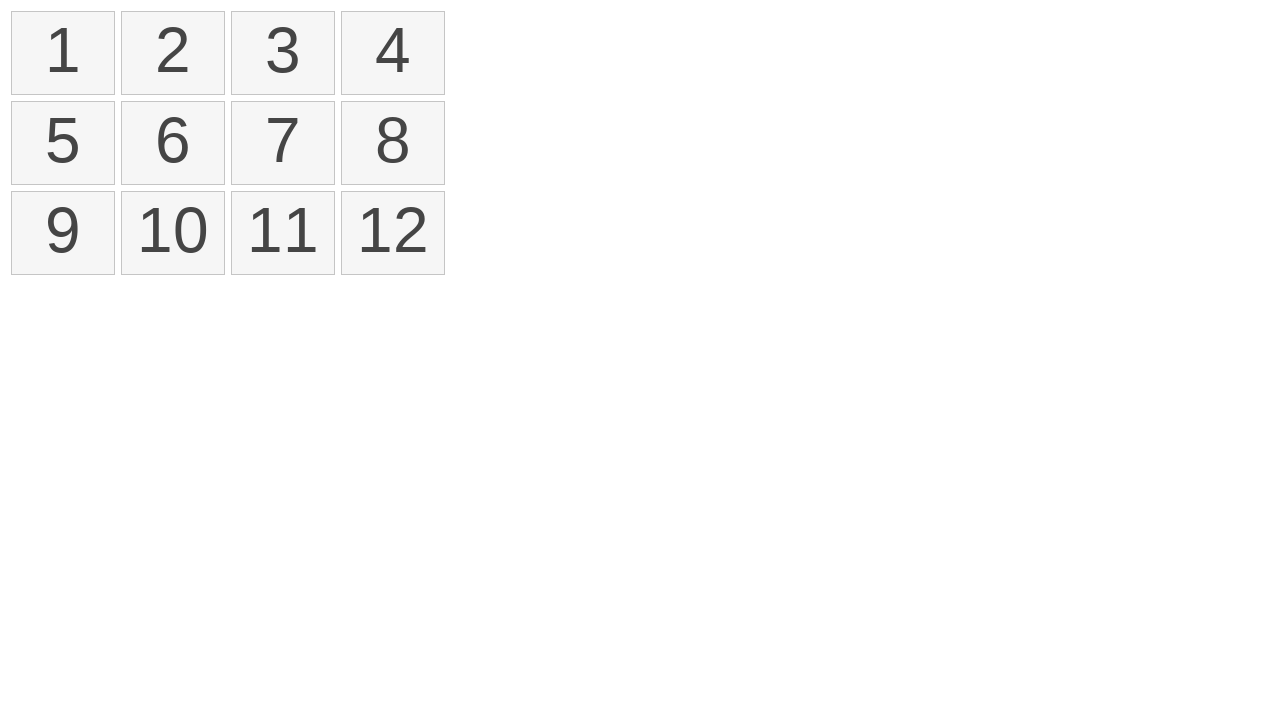

Performed drag selection from element 1 to element 4 at (393, 53)
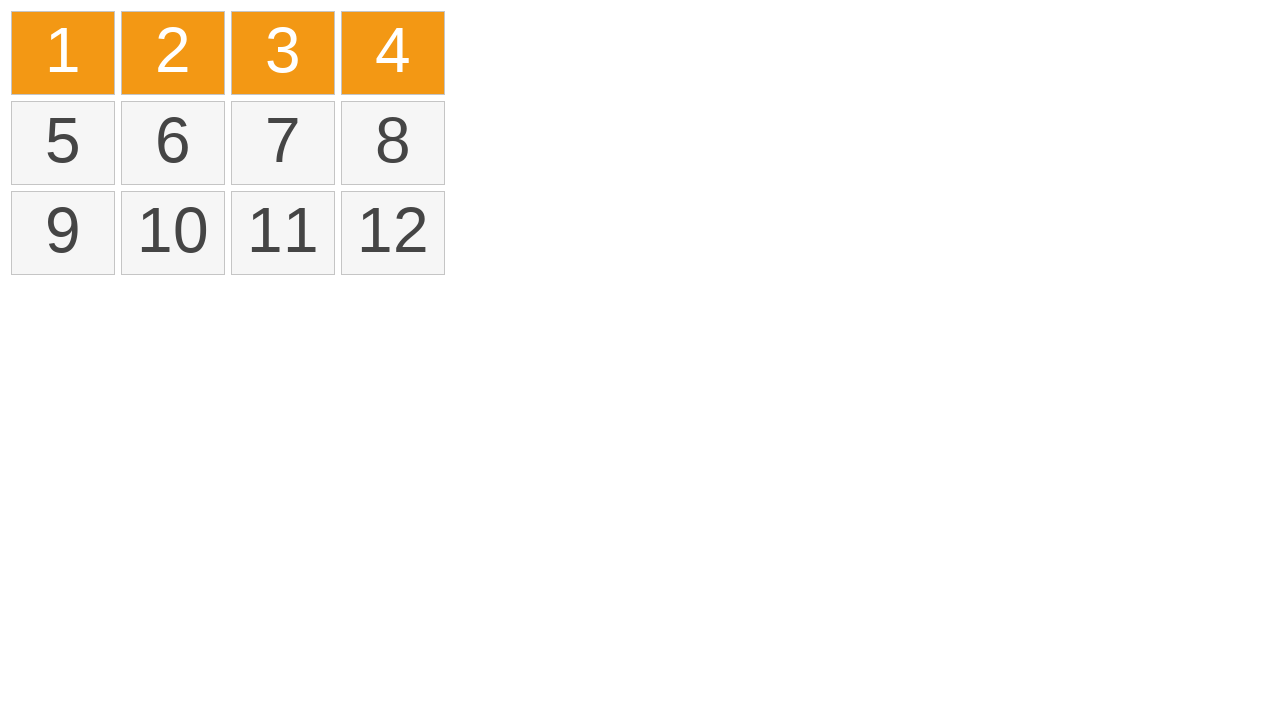

Verified that element 1 has ui-selected class after drag operation
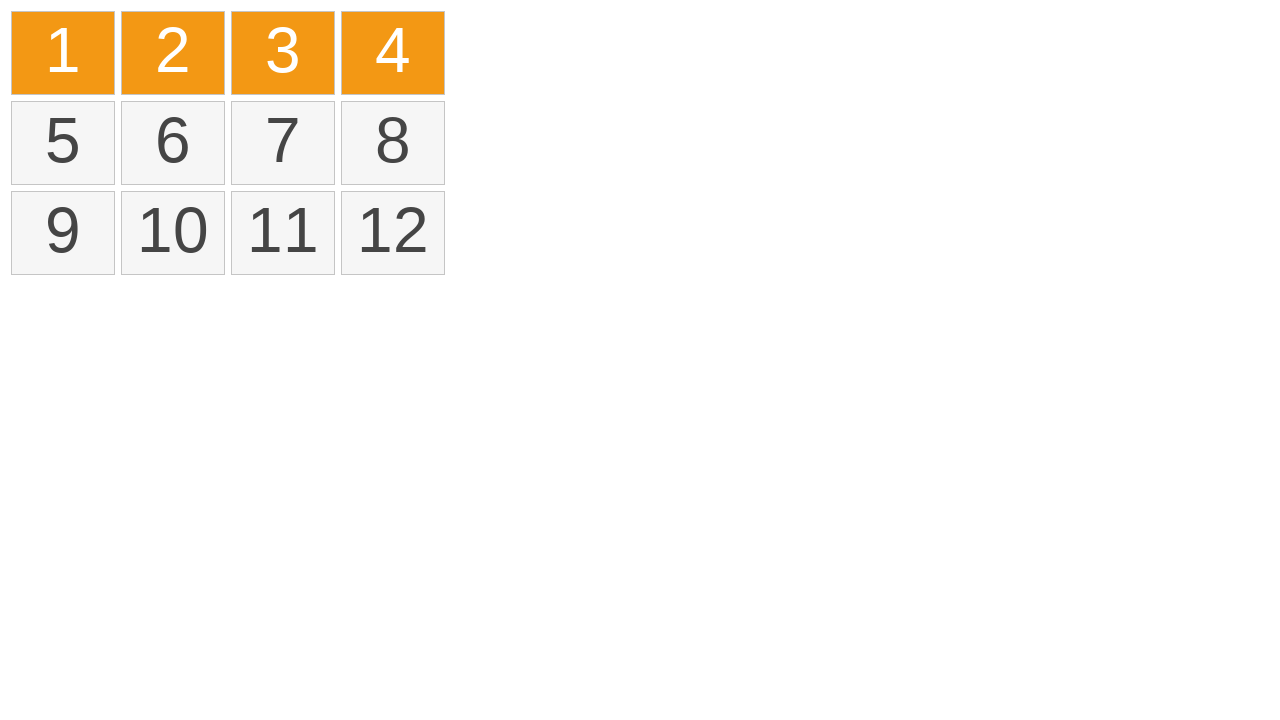

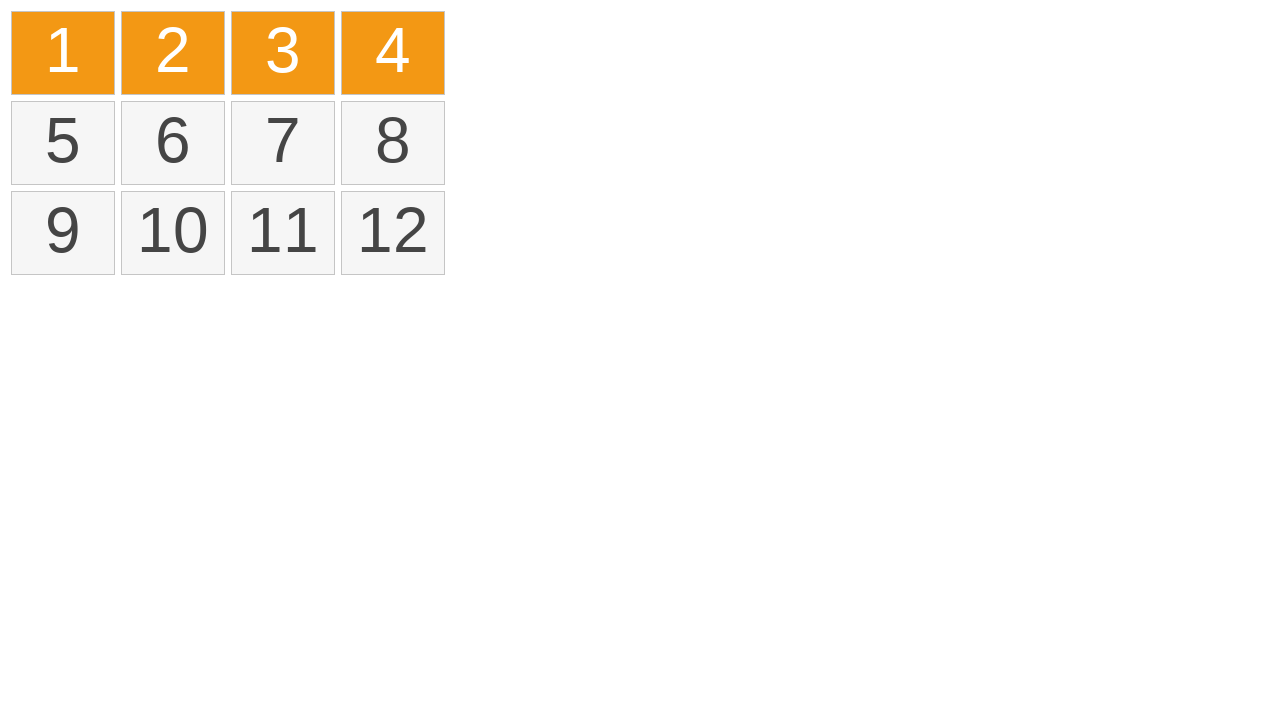